Tests form interactions on a practice page by clicking a checkbox, selecting the corresponding option in a dropdown, entering the text in an input field, triggering an alert, and verifying the alert contains the expected text.

Starting URL: https://qaclickacademy.com/practice.php

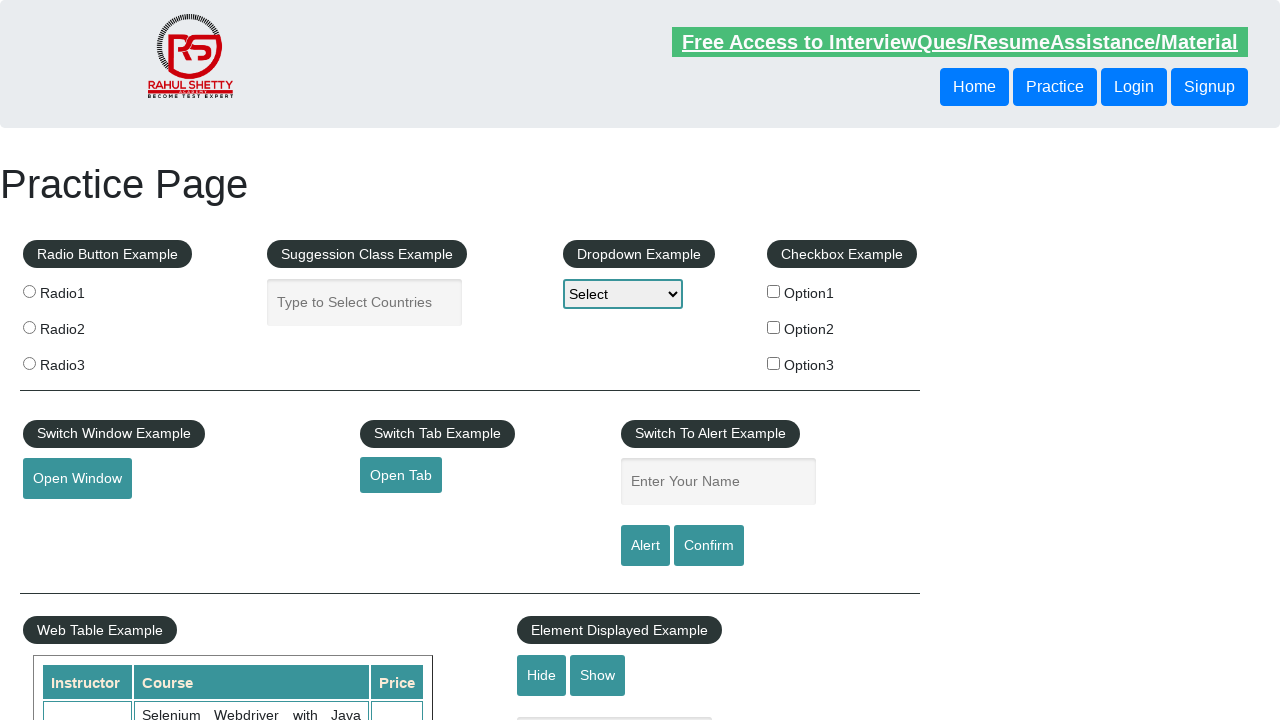

Clicked the second checkbox in the checkbox example section at (774, 327) on xpath=//*[@id='checkbox-example']/fieldset/label[2]/input
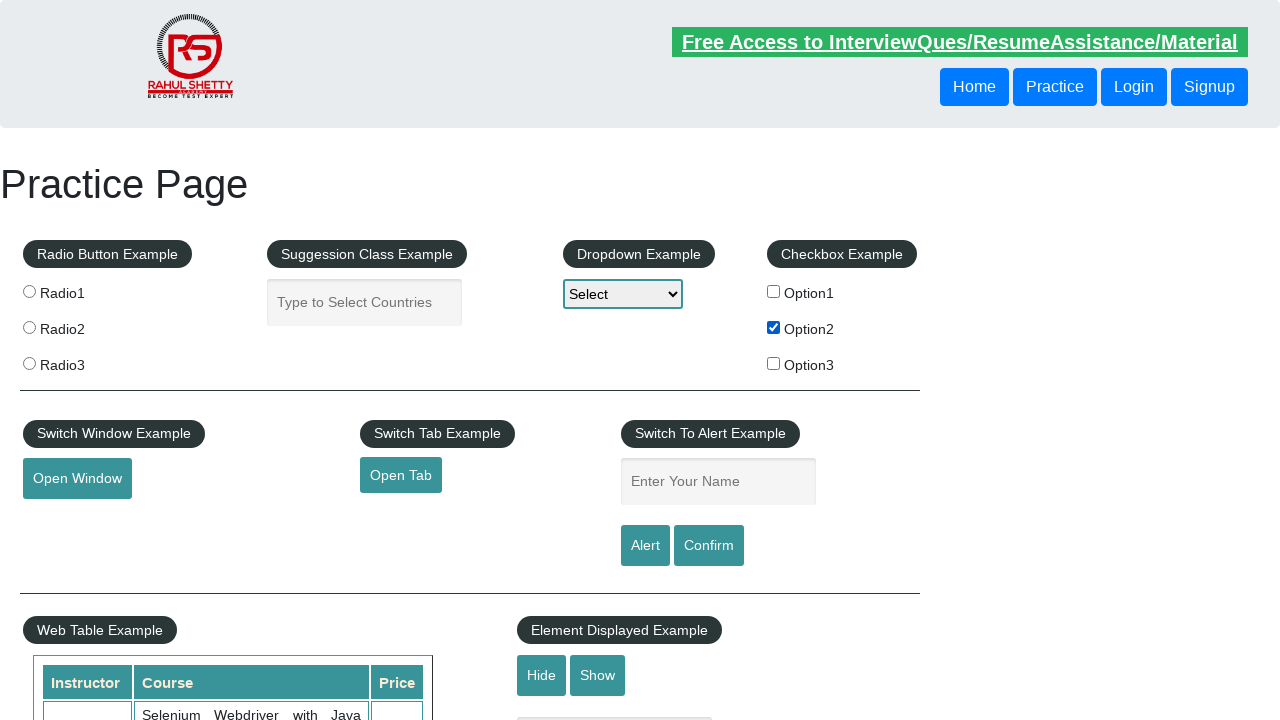

Retrieved checkbox label text: 'Option2'
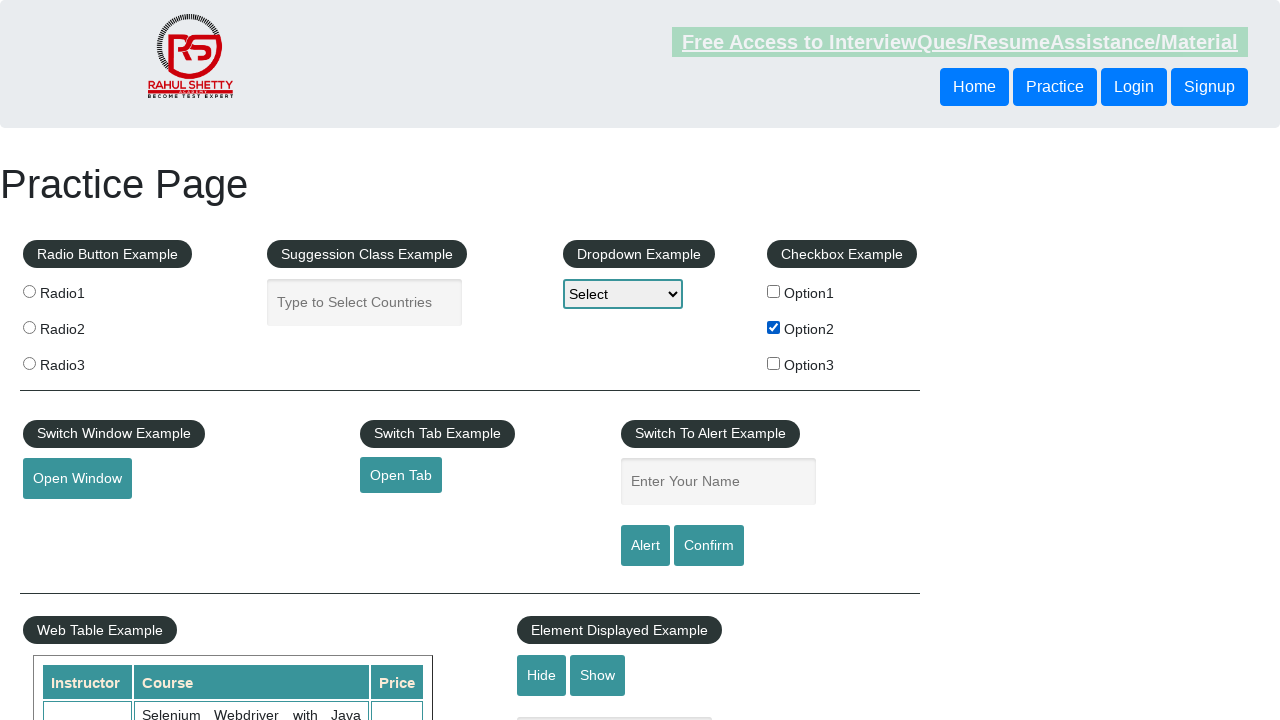

Selected 'Option2' option in the dropdown on #dropdown-class-example
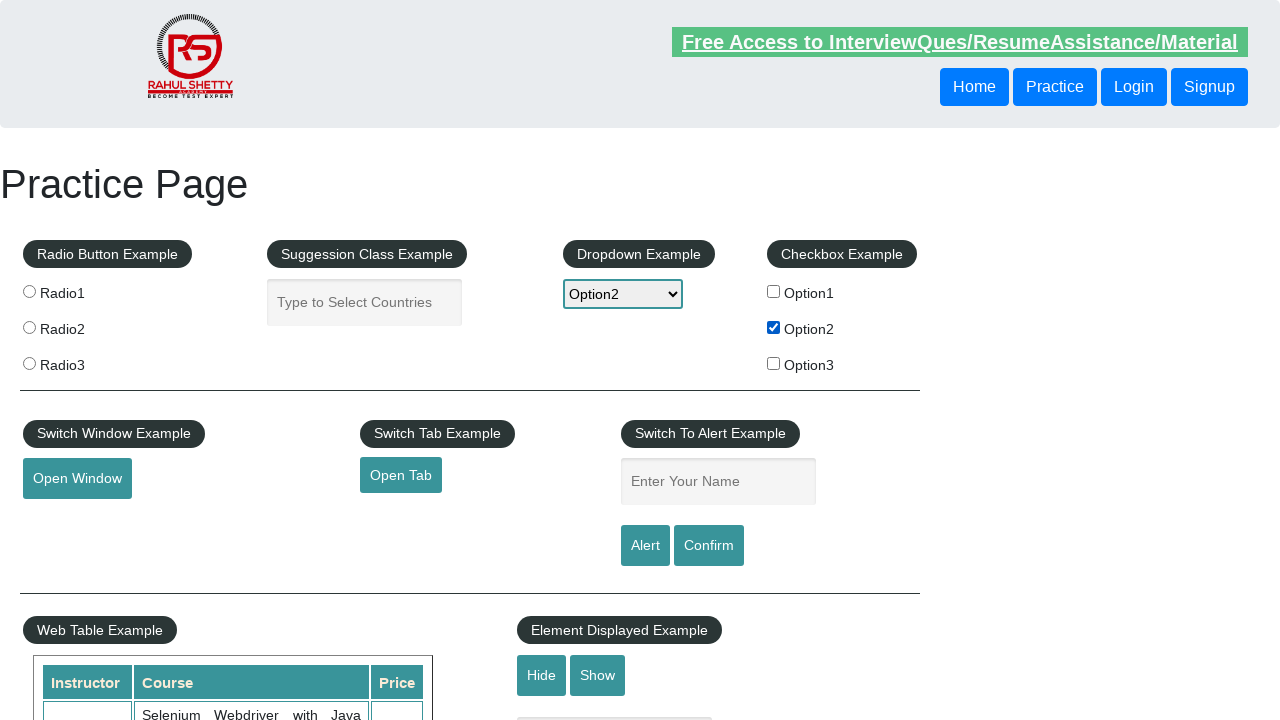

Entered 'Option2' in the name input field on input[name='enter-name']
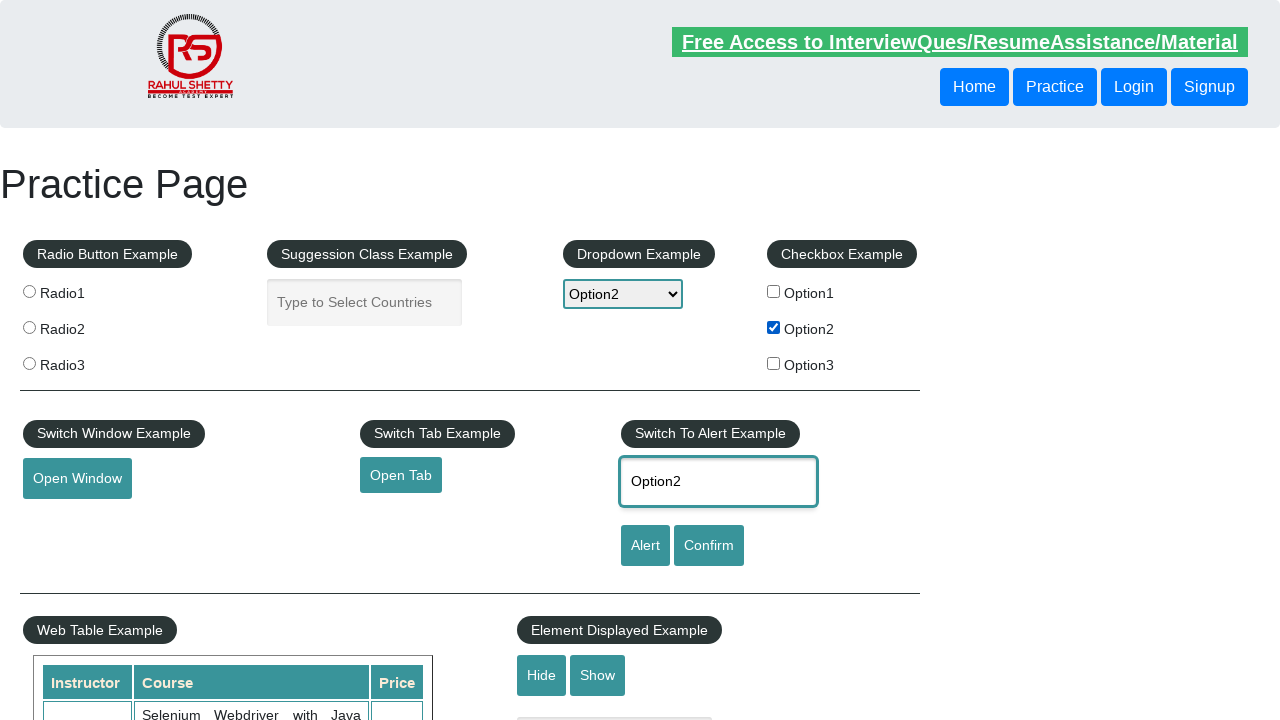

Clicked the alert button at (645, 546) on #alertbtn
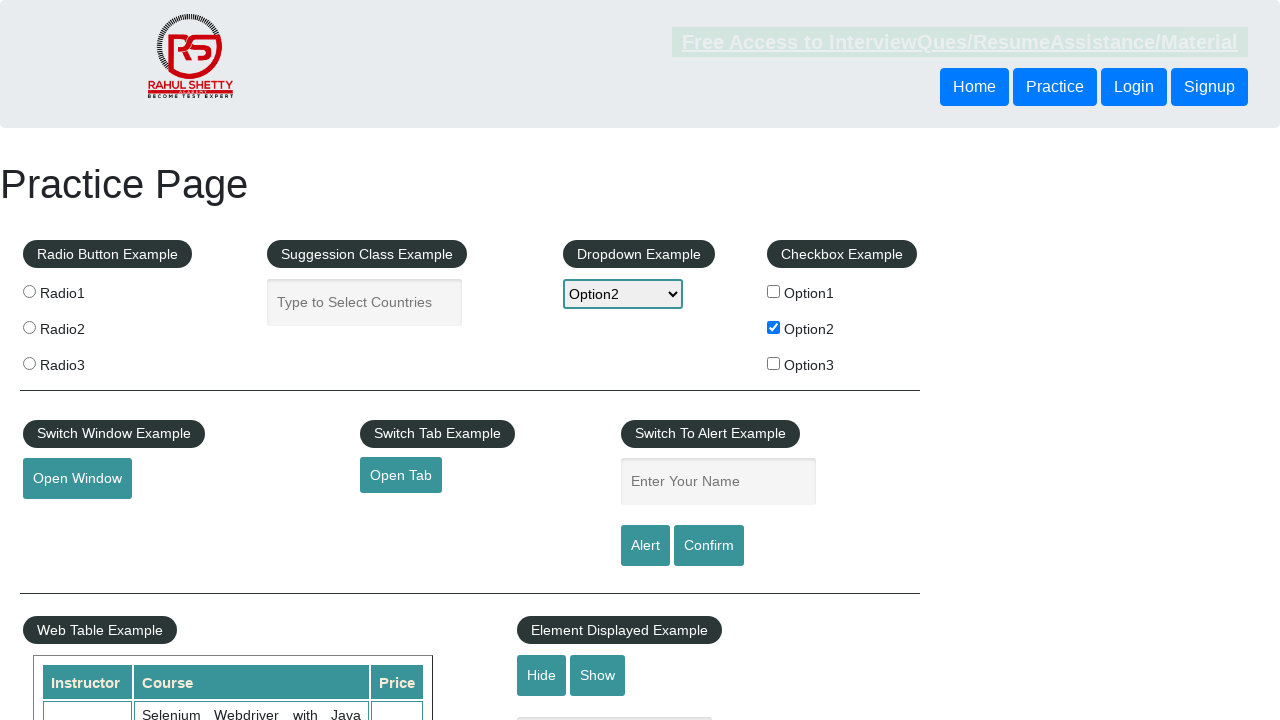

Set up dialog handler to accept alerts
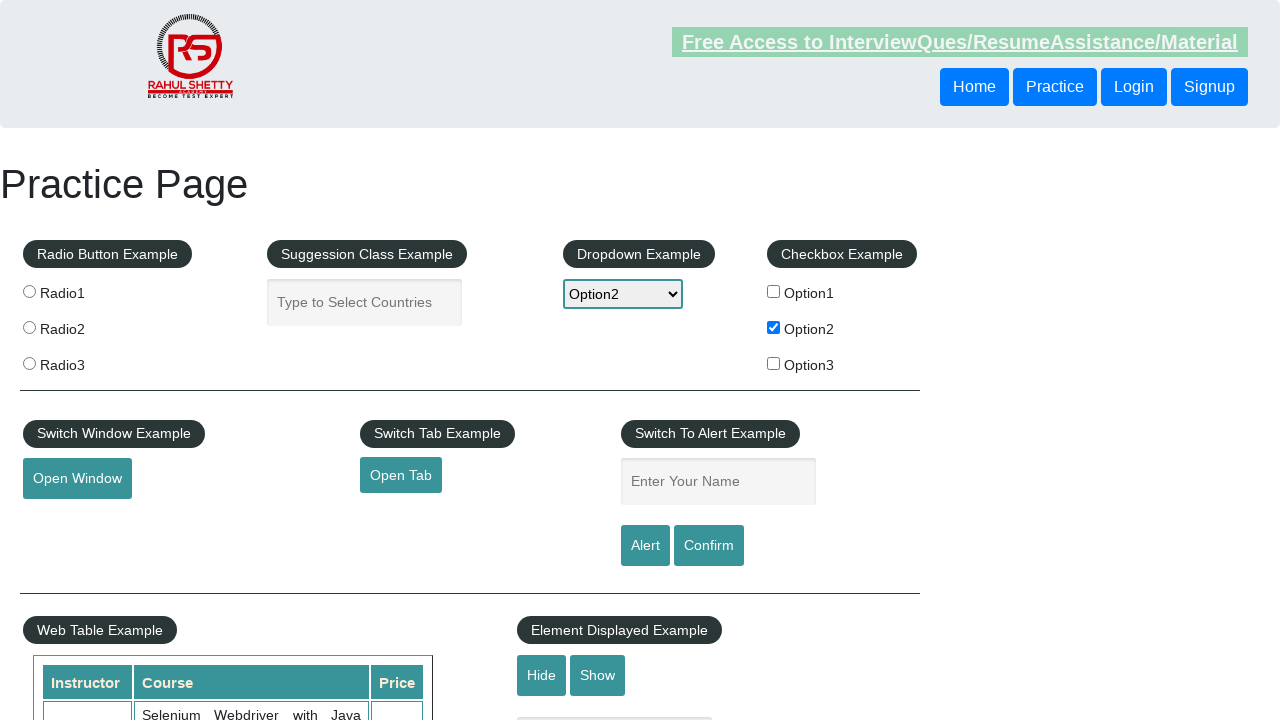

Waited 500ms for alert processing
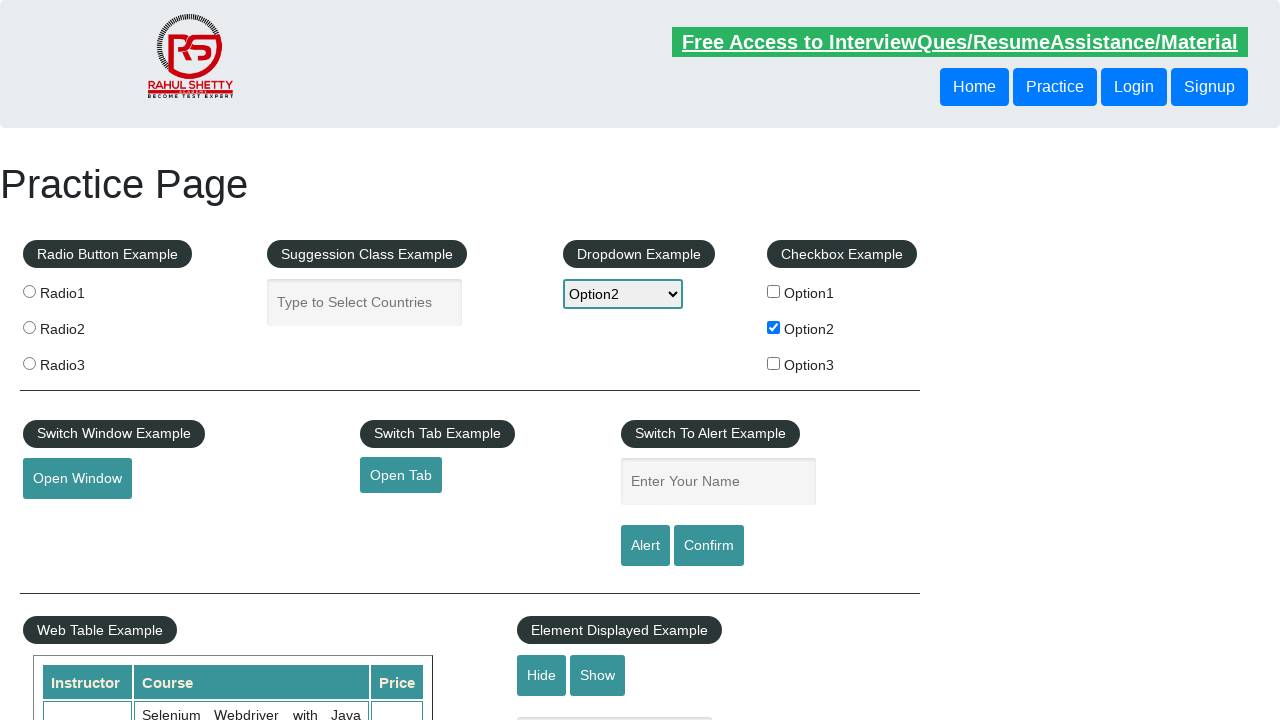

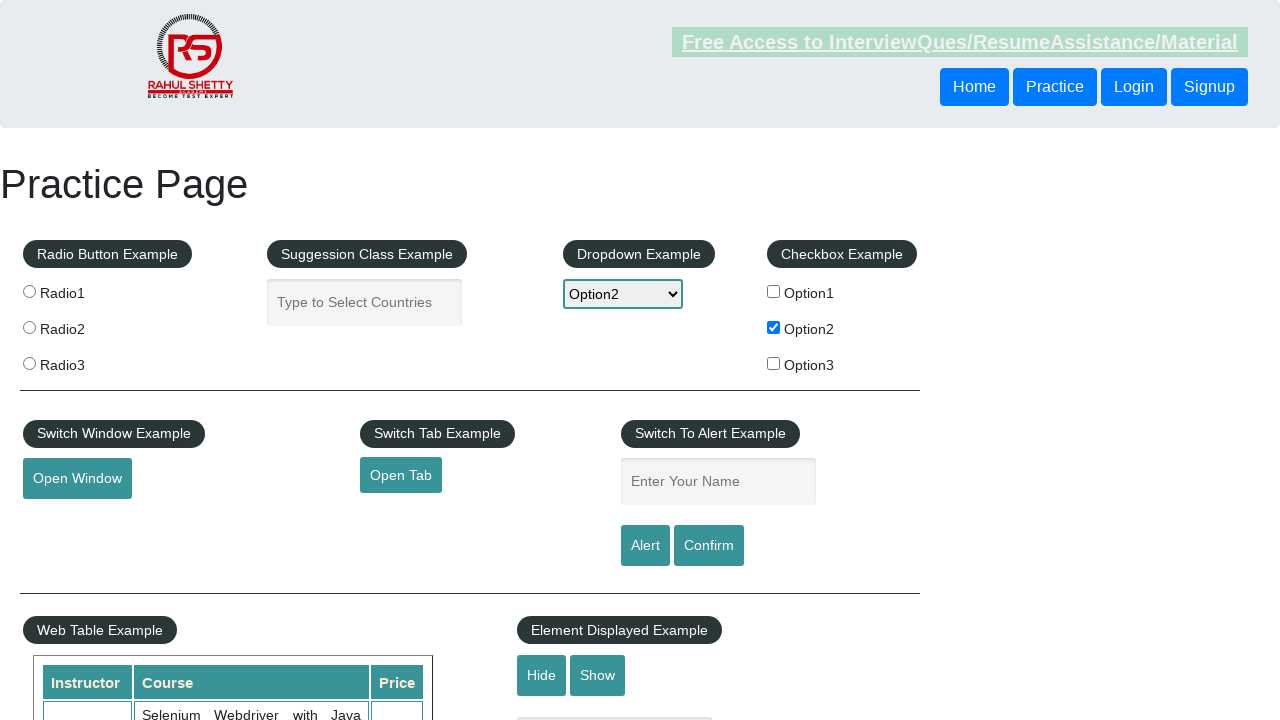